Searches for a candidate by name on the Cebraspe consultation system and verifies if results are found

Starting URL: https://security.cebraspe.org.br/ConsultaOnline/UNB_23_ACESSOENEM/1983/7d6638f3-928d-46f4-b7bd-9ace99ad2b70/Consulta

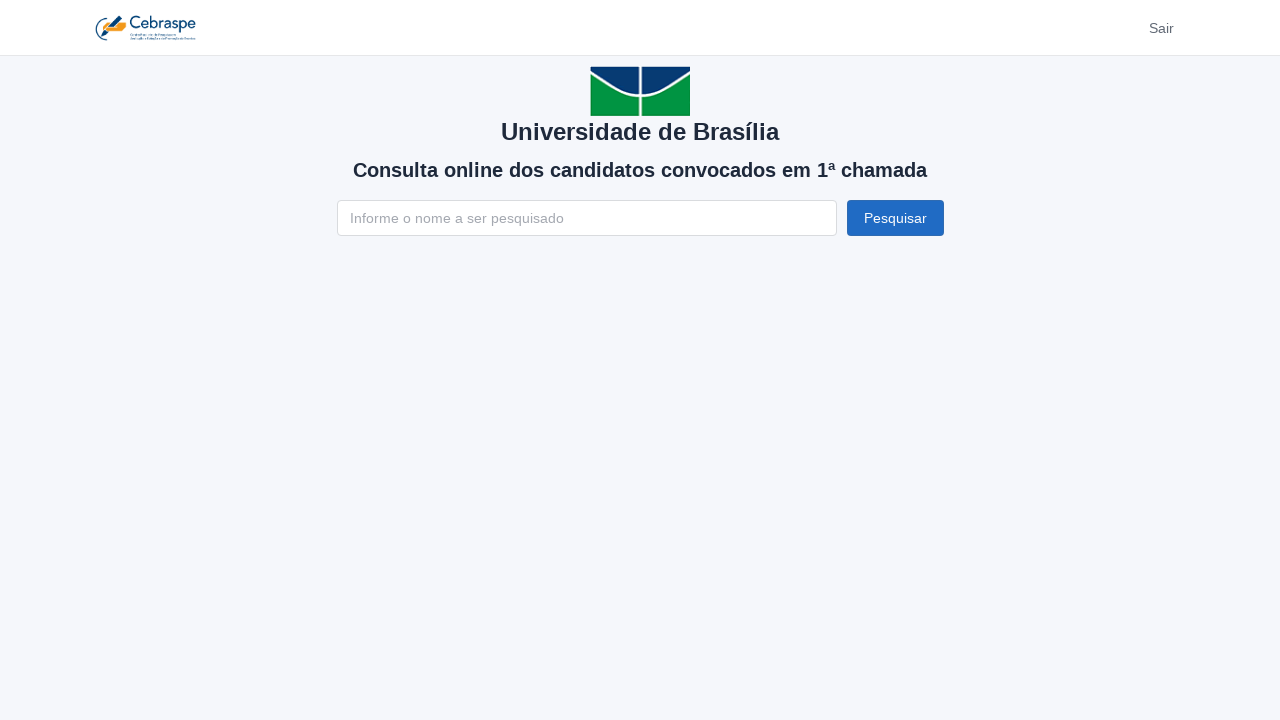

Located the name input field (#NomeConsulta)
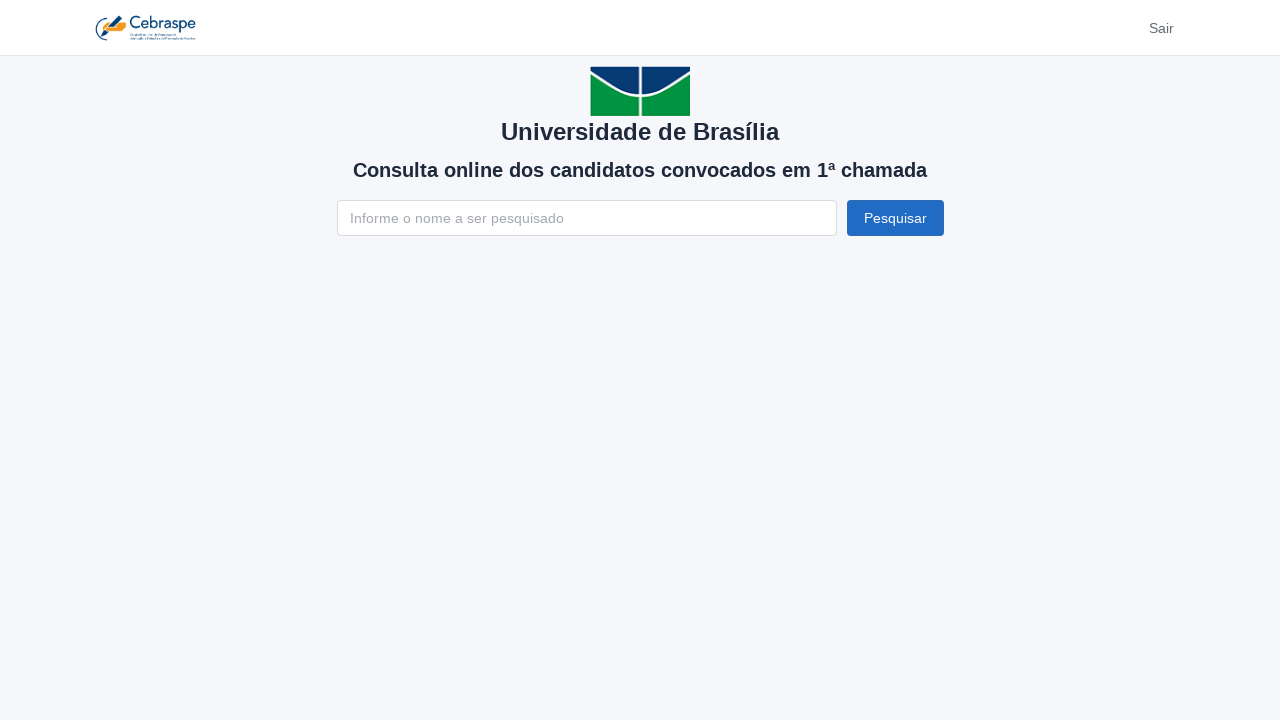

Cleared the name input field on #NomeConsulta
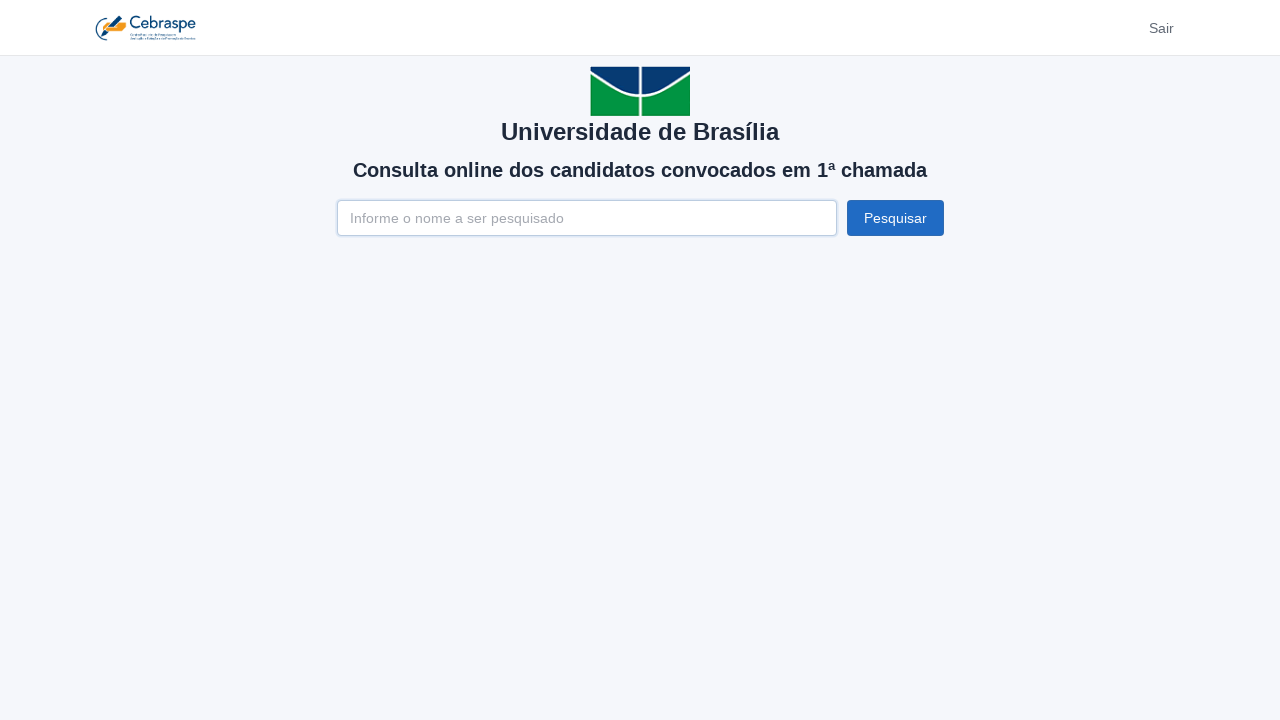

Entered candidate name 'João Silva Santos' in search field on #NomeConsulta
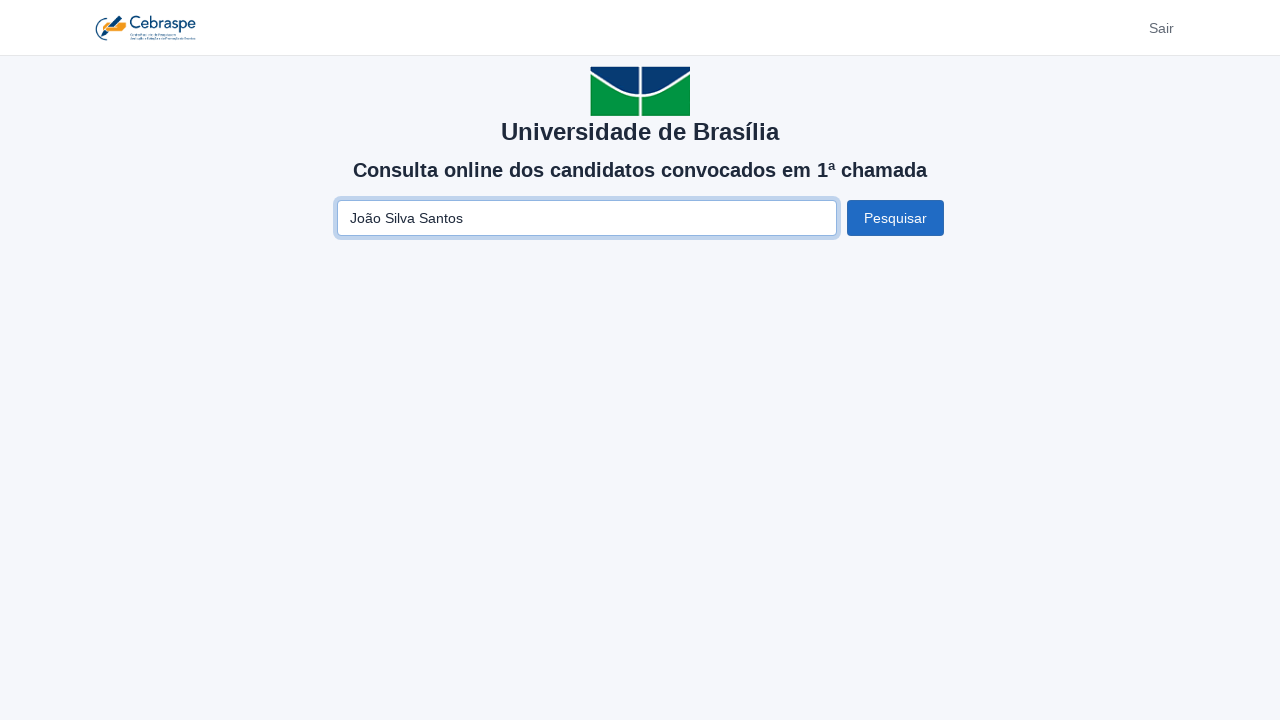

Pressed Enter to submit the search on #NomeConsulta
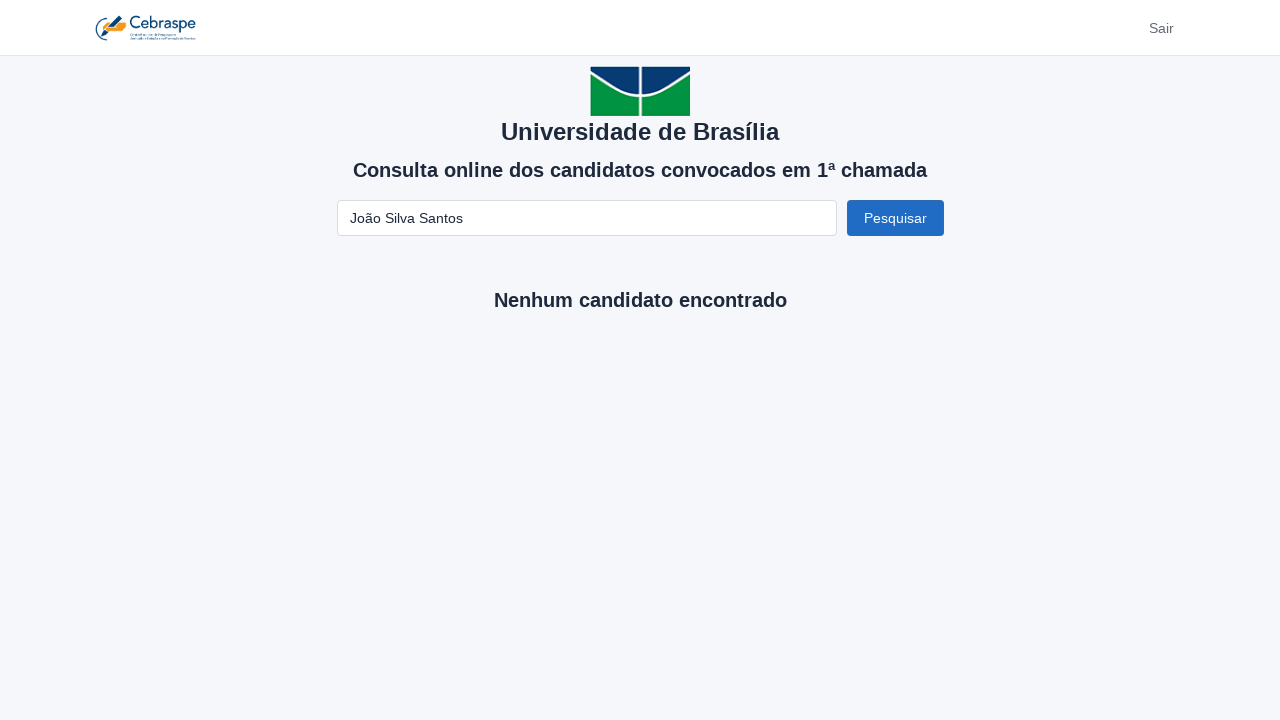

Waited for page to load (networkidle)
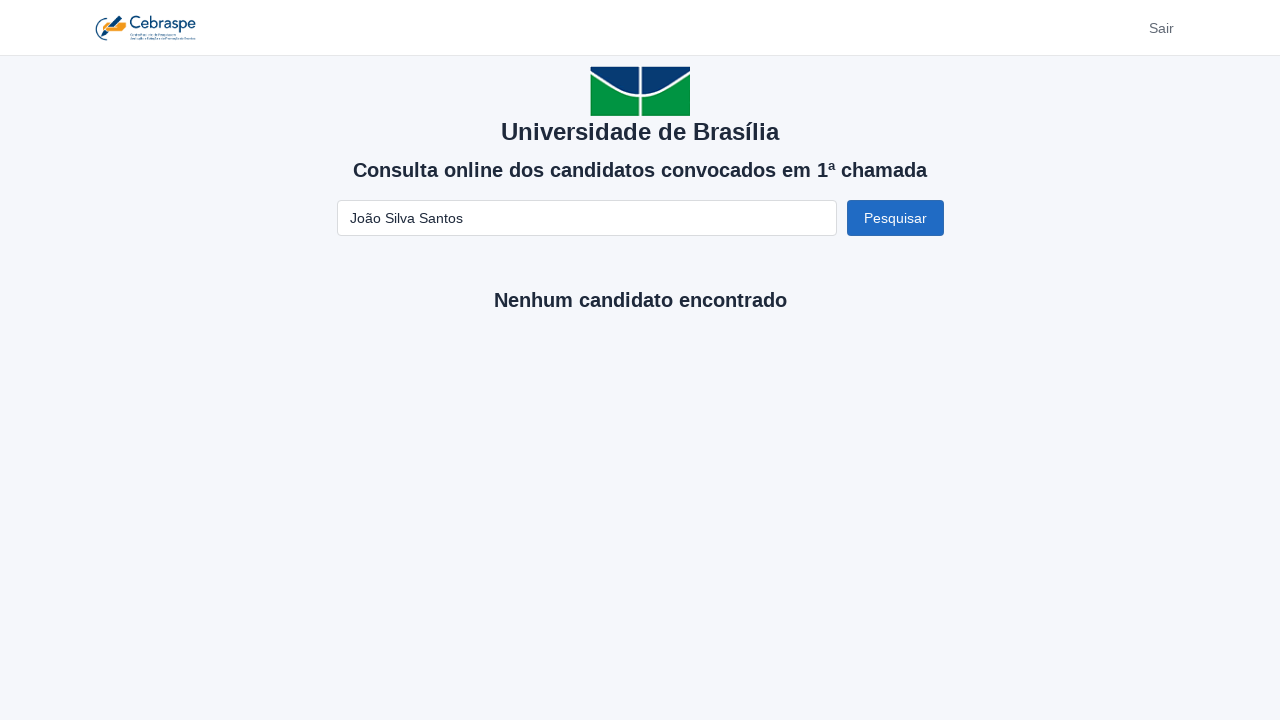

Retrieved page content to check search results
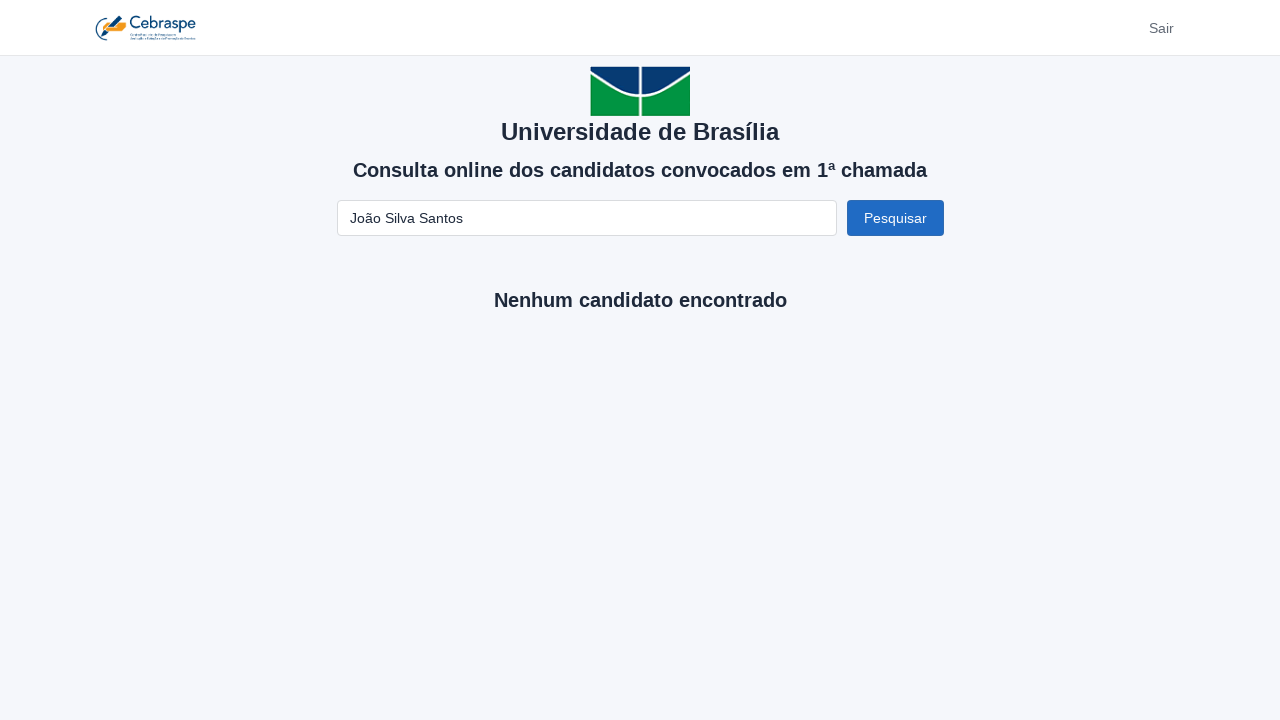

No candidate found - 'Nenhum candidato encontrado' message detected
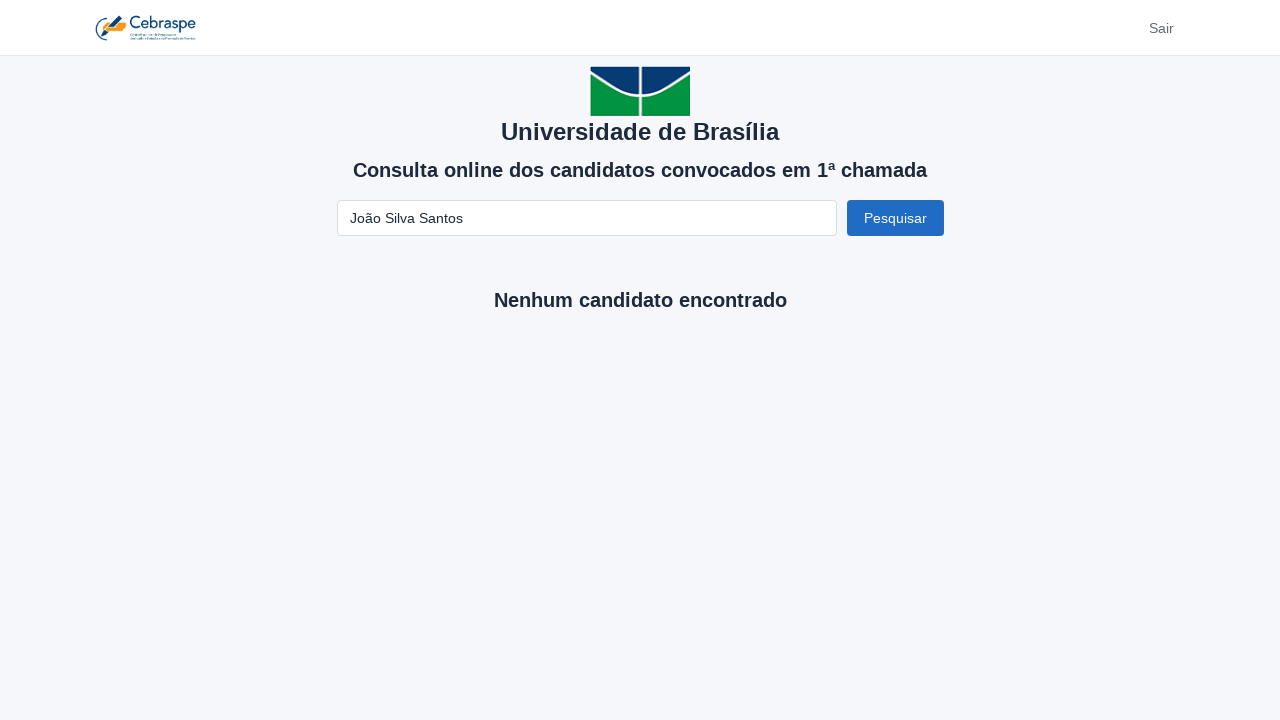

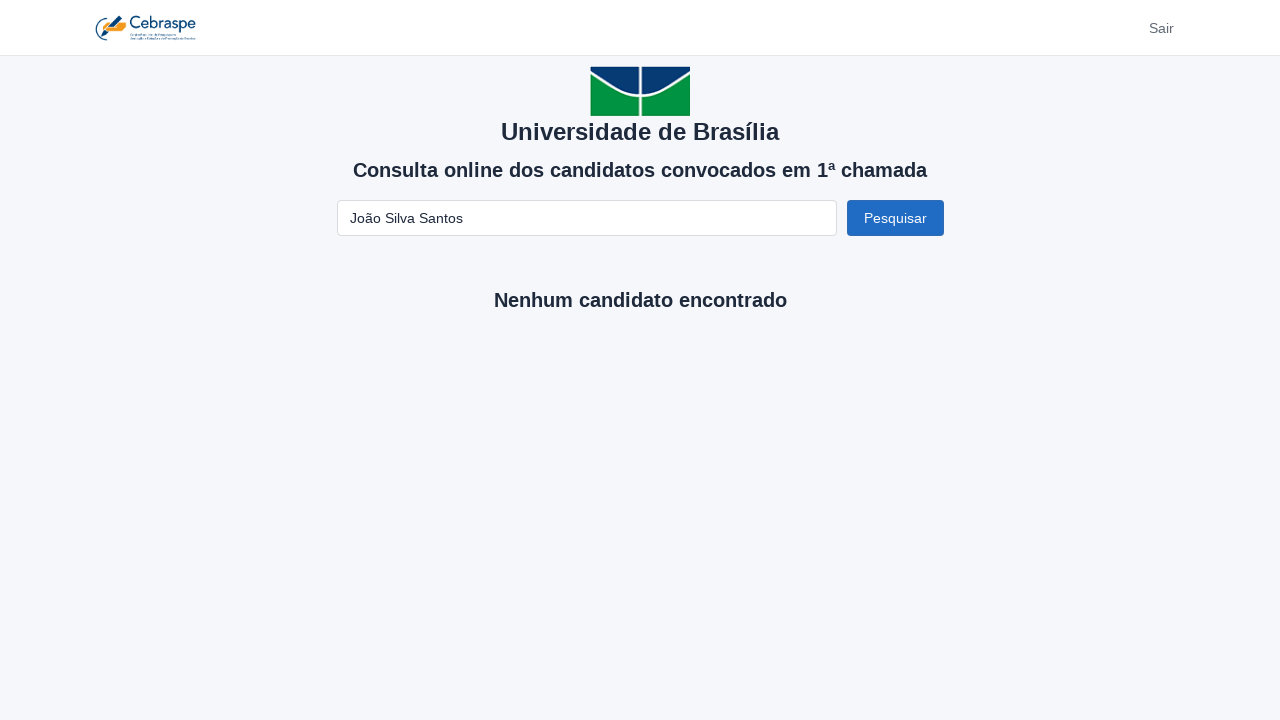